Navigates to the Checkboxes page, manipulates checkboxes by clicking them, and tests browser back/forward navigation

Starting URL: https://the-internet.herokuapp.com

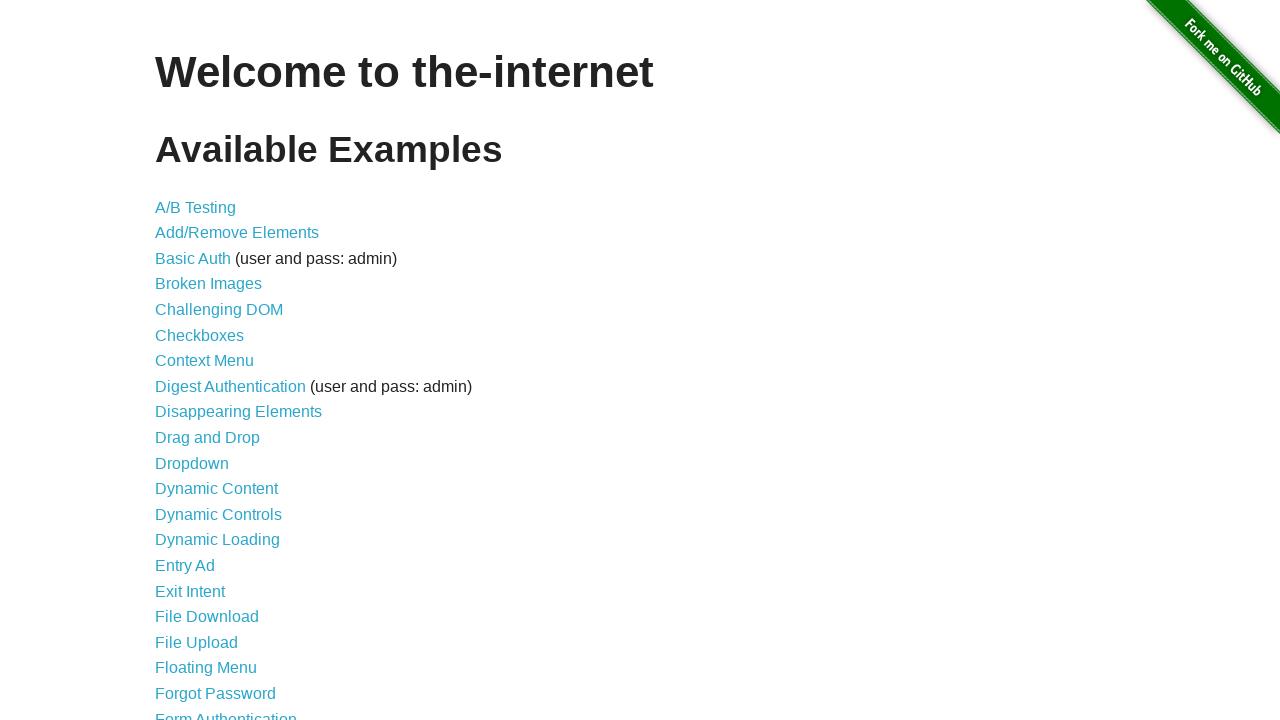

Clicked on Checkboxes link at (200, 335) on text=Checkboxes
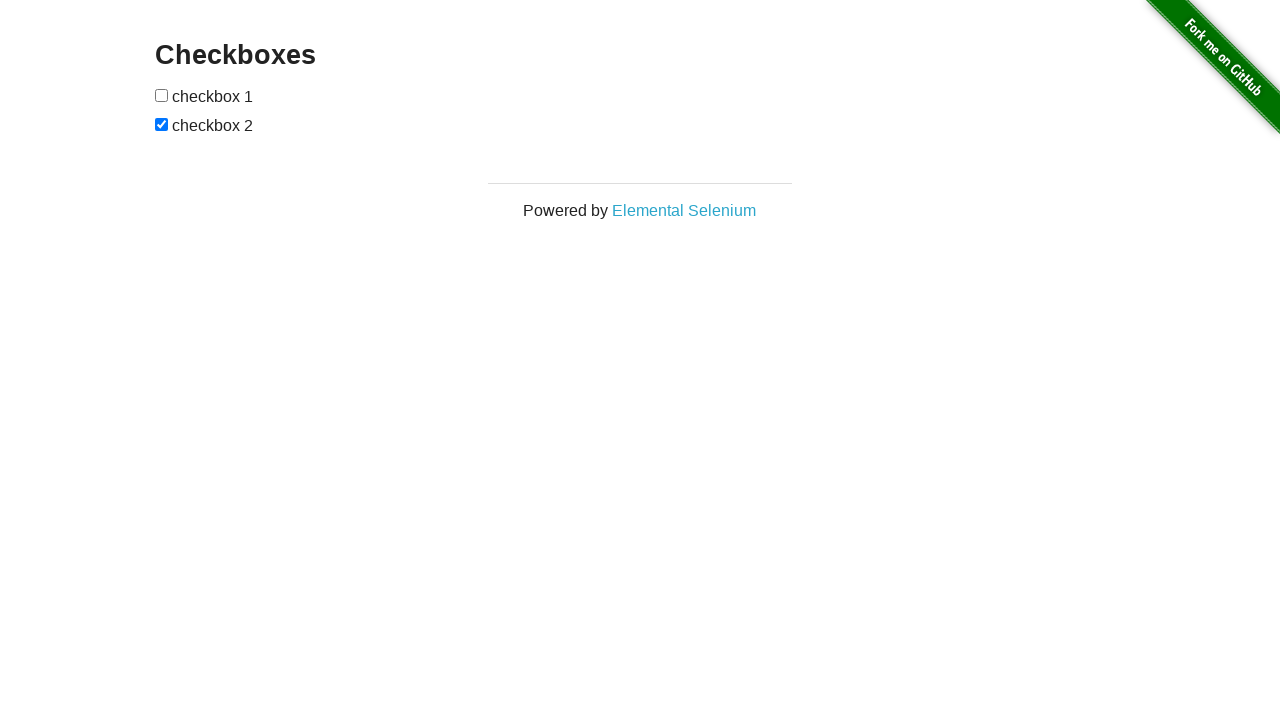

Waited for navigation to checkboxes page
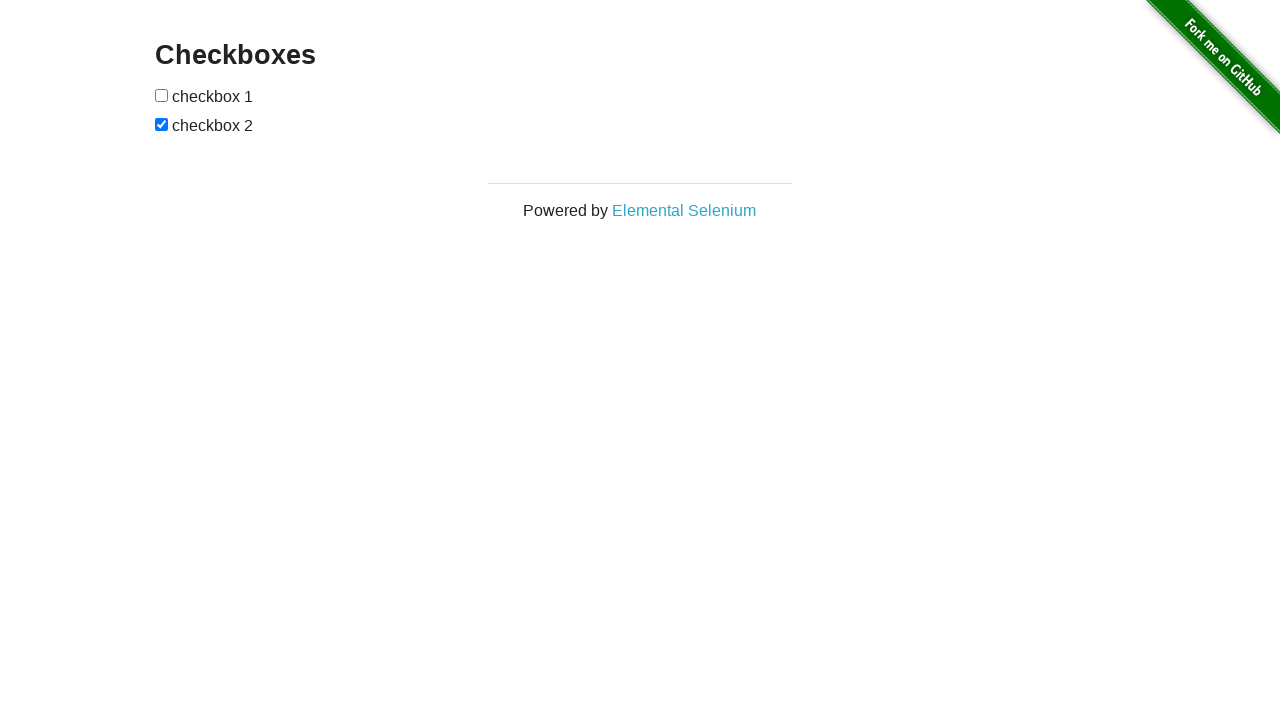

Verified page heading is 'Checkboxes'
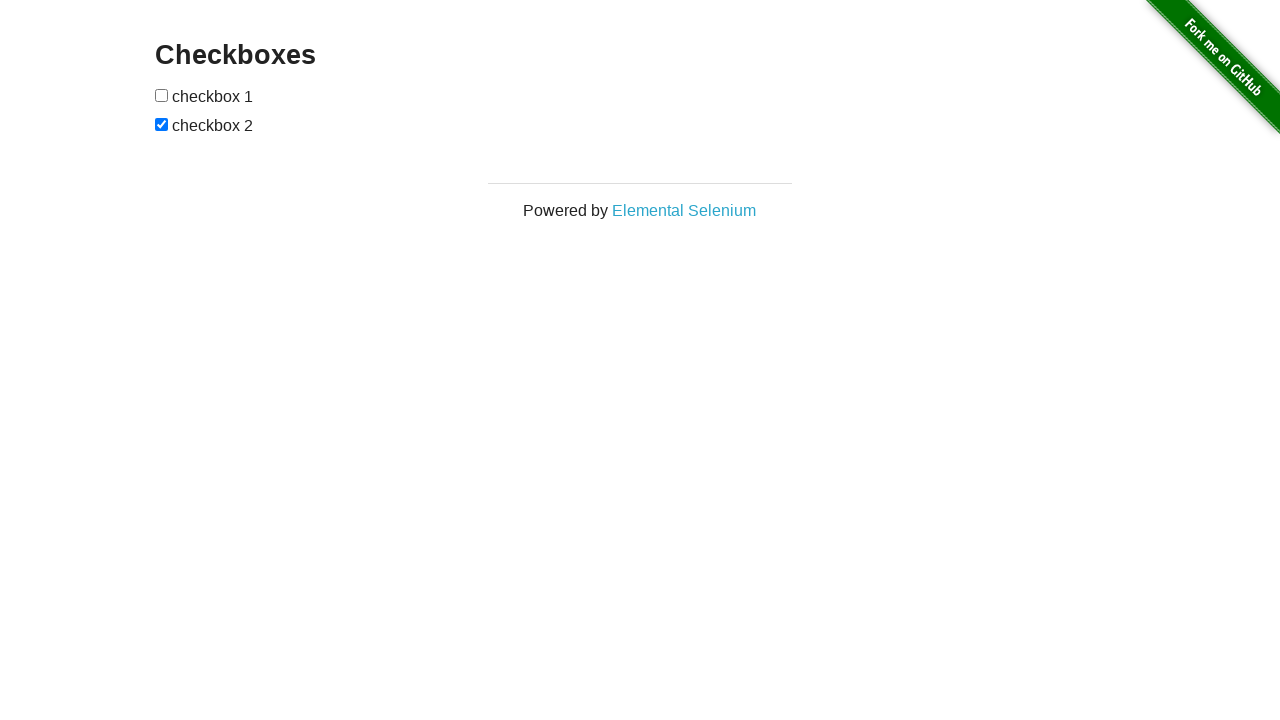

Located all checkboxes on page
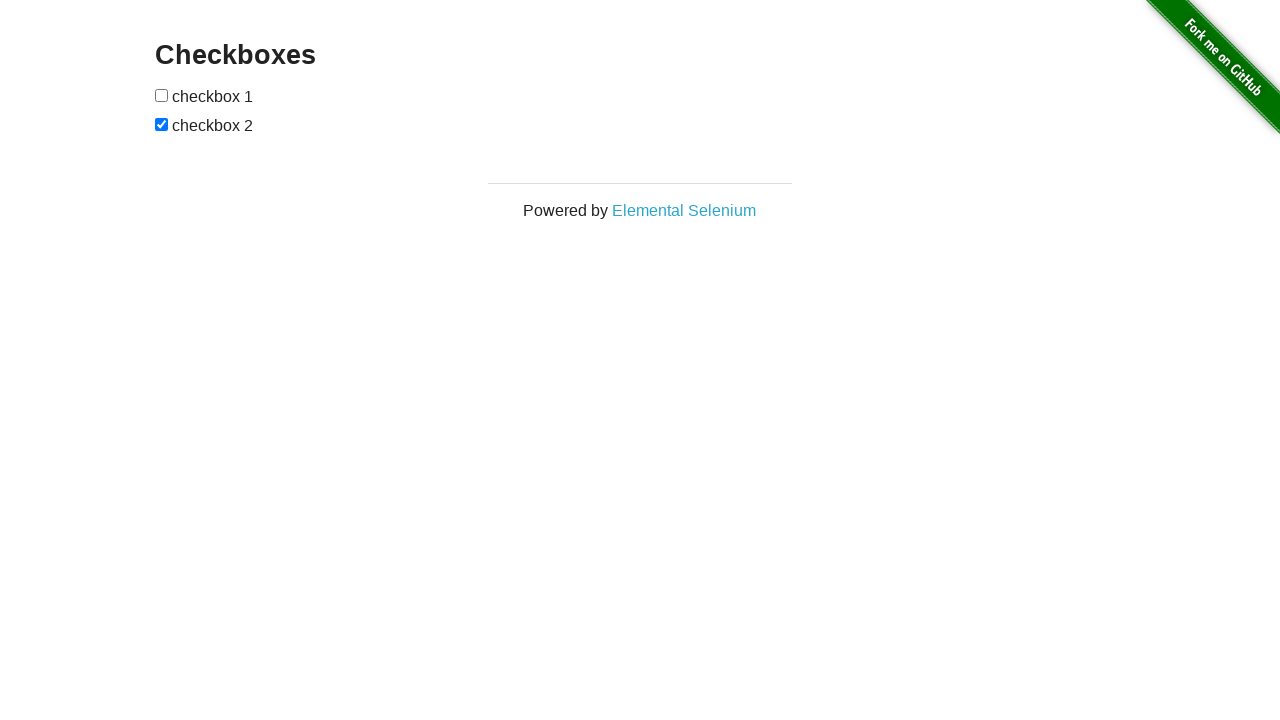

Verified there are 2 checkboxes
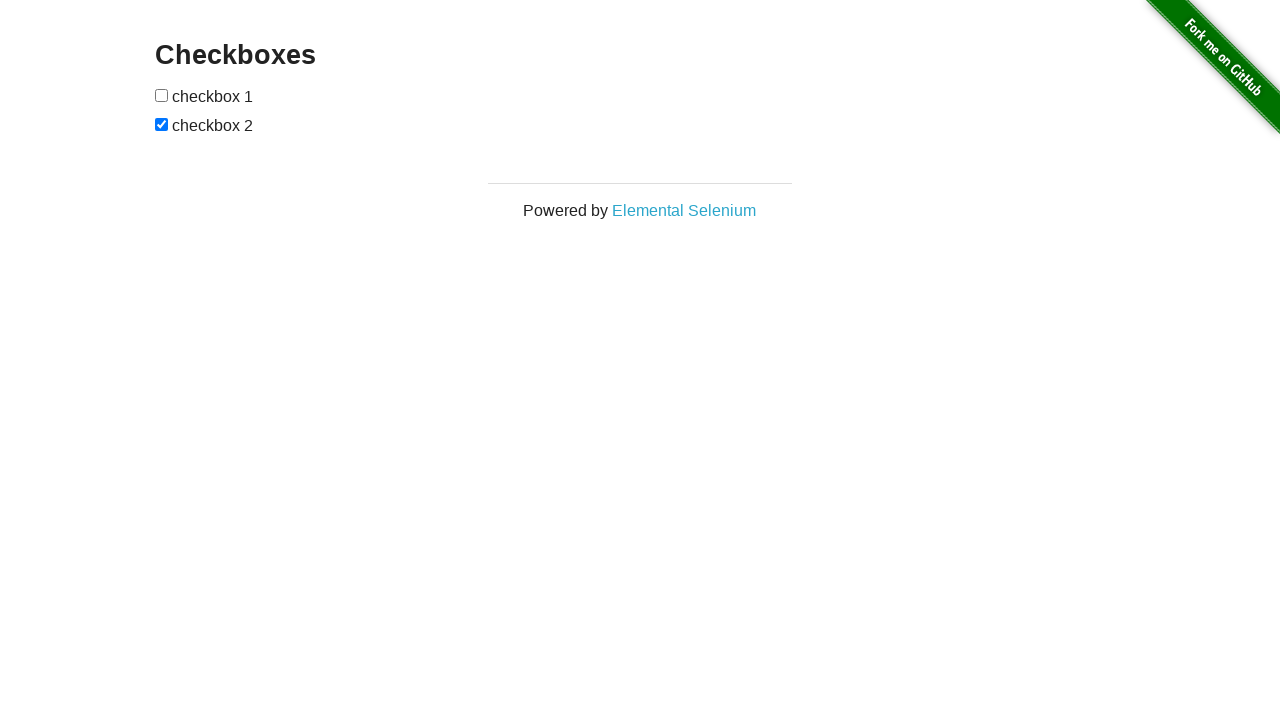

Verified first checkbox is initially unchecked
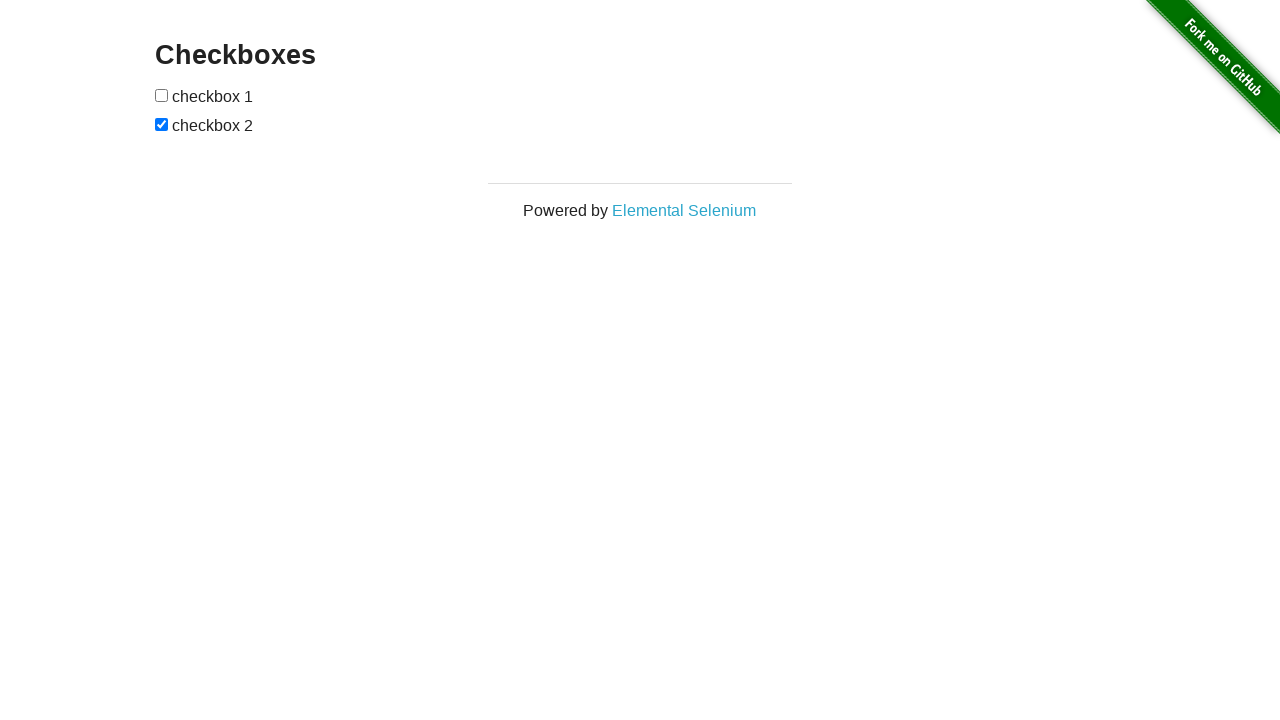

Verified second checkbox is initially checked
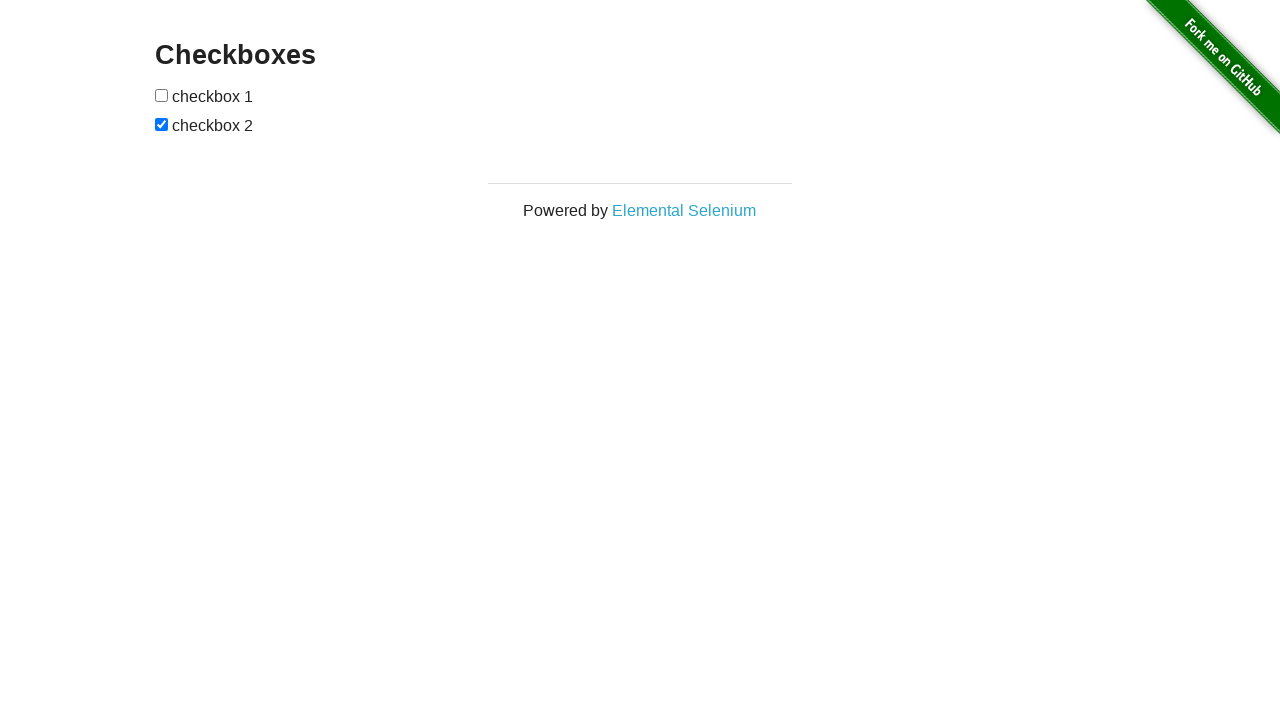

Clicked first checkbox to select it at (162, 95) on input[type='checkbox'] >> nth=0
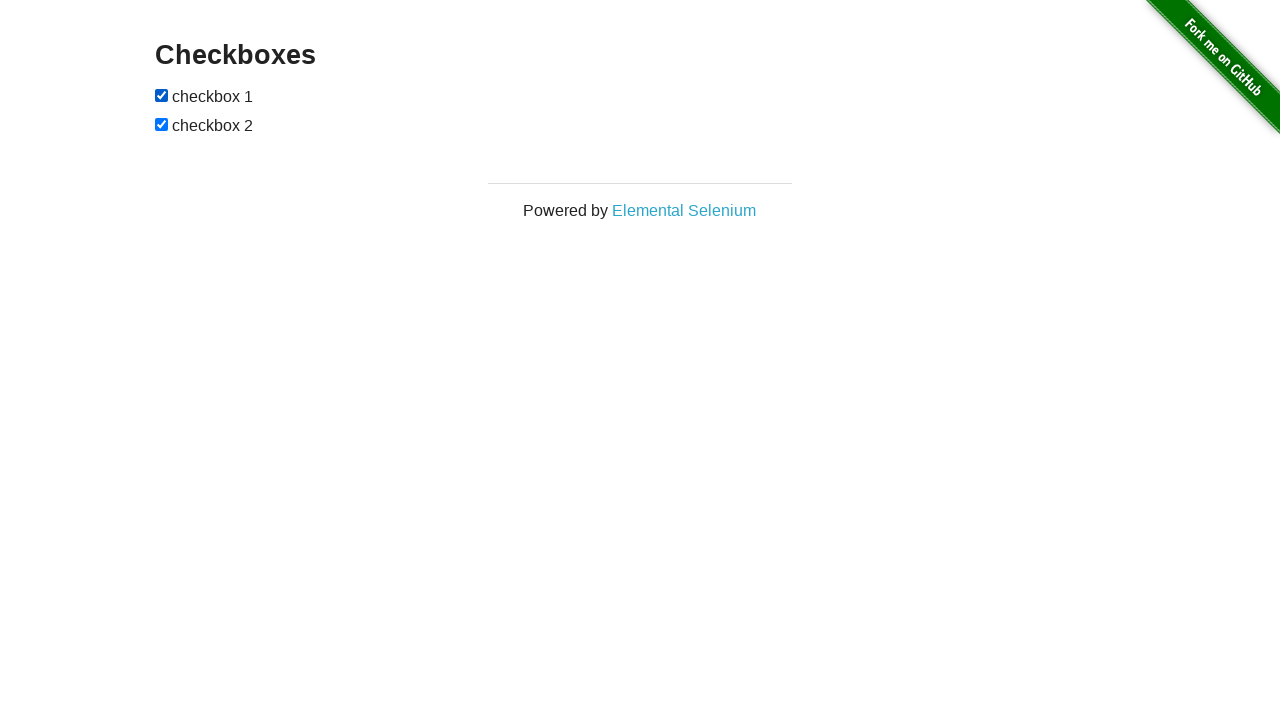

Verified first checkbox is now checked
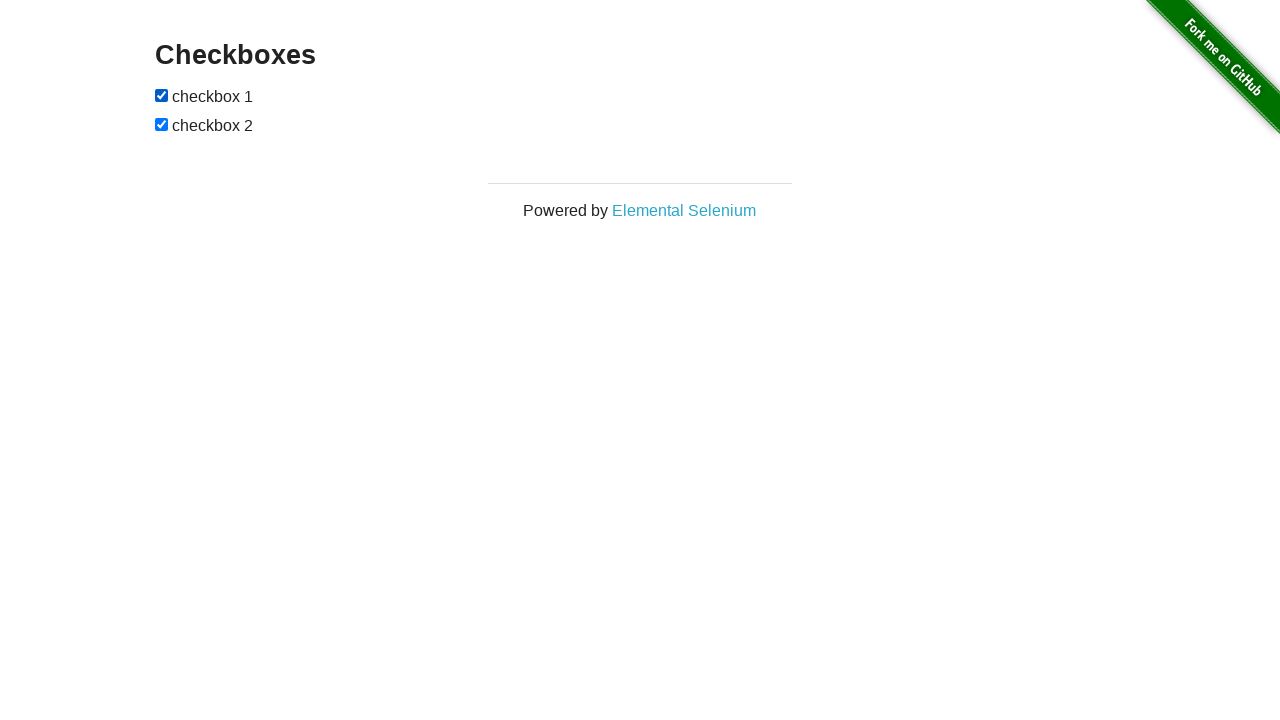

Clicked second checkbox to deselect it at (162, 124) on input[type='checkbox'] >> nth=1
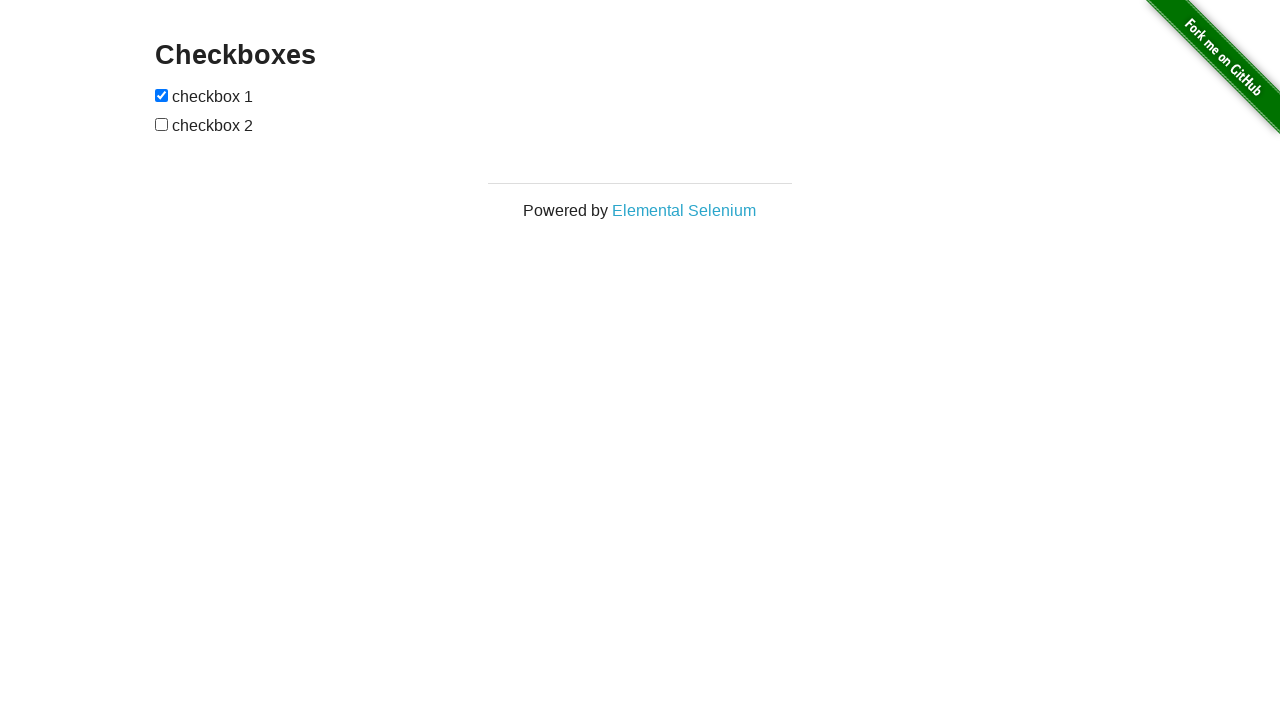

Verified second checkbox is now unchecked
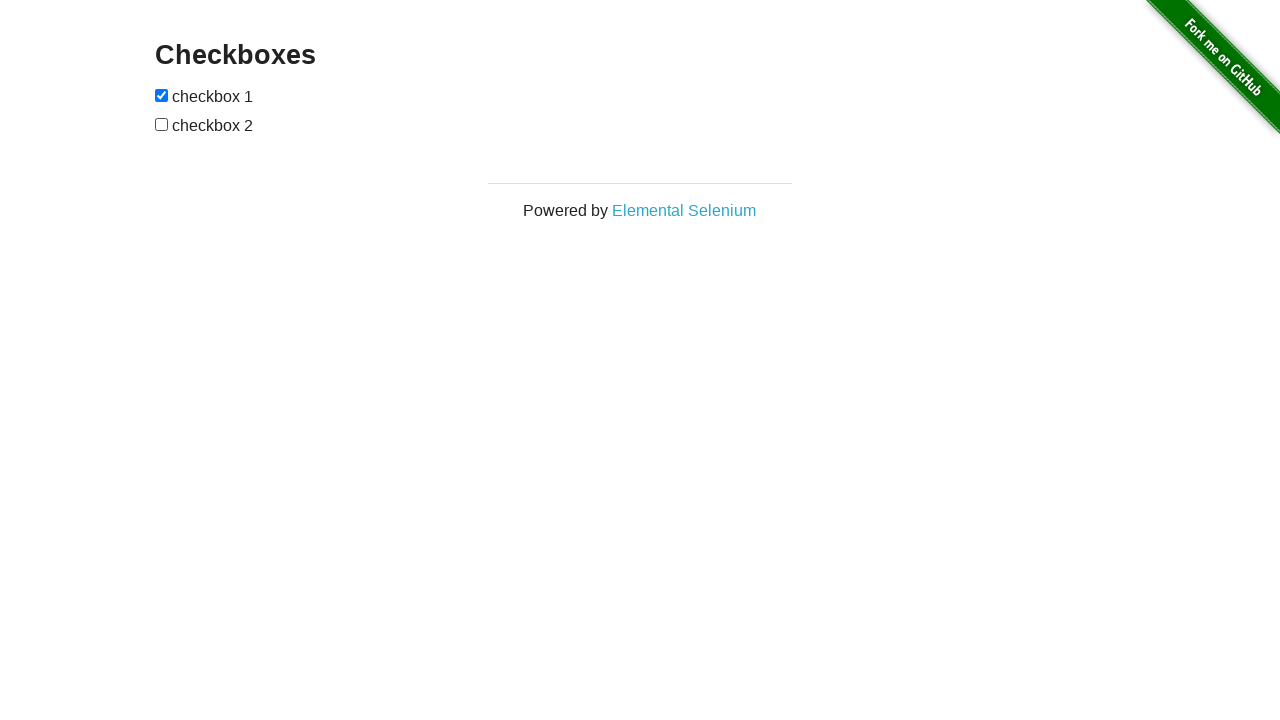

Navigated back using browser back button
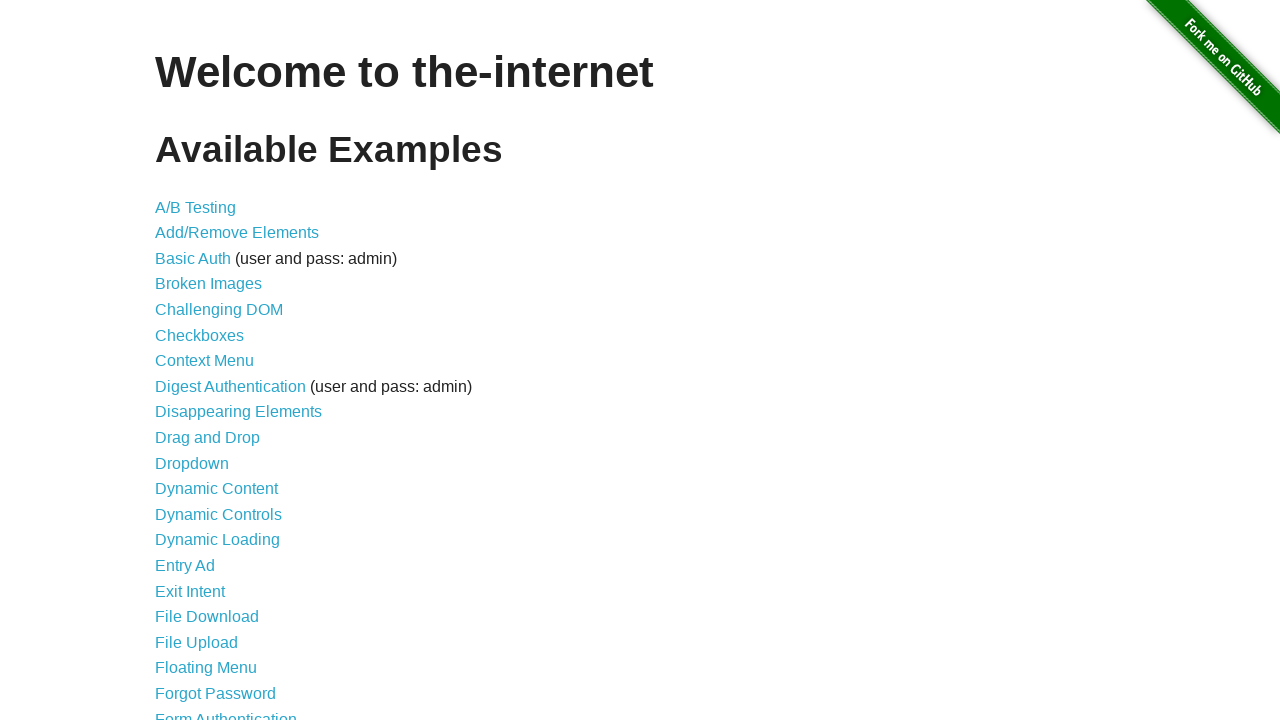

Verified navigation back to home page
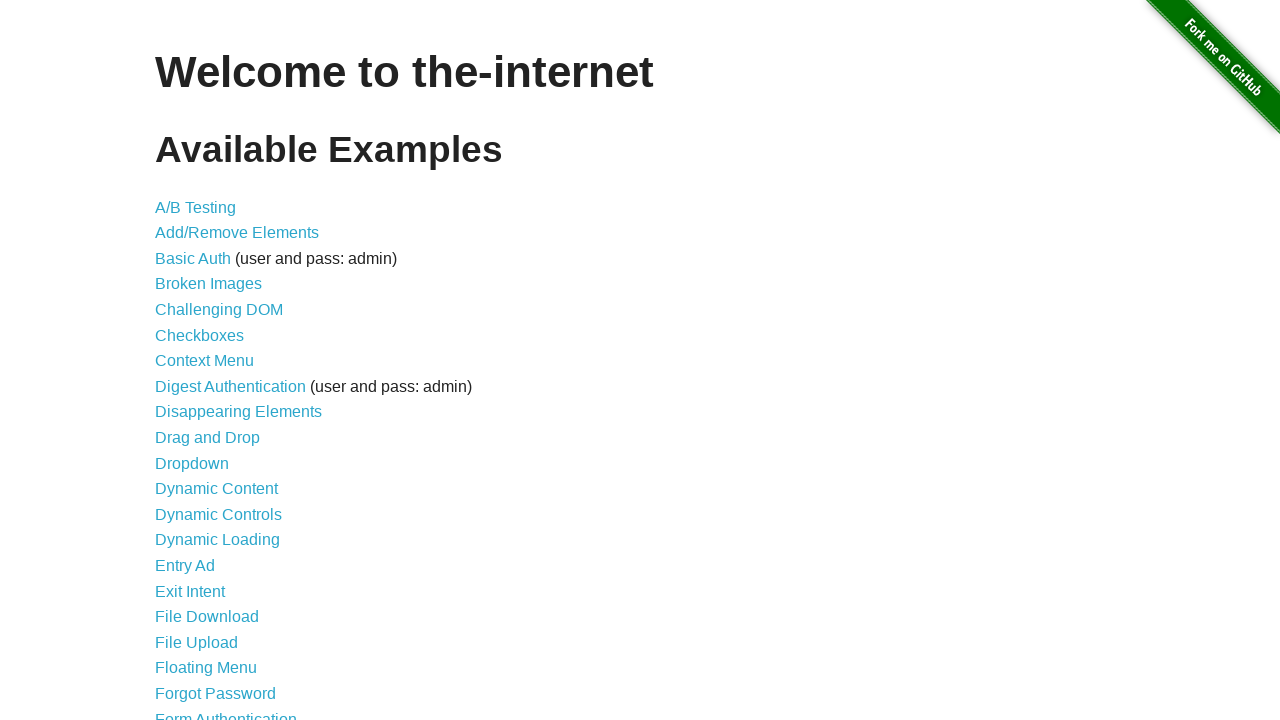

Navigated forward using browser forward button
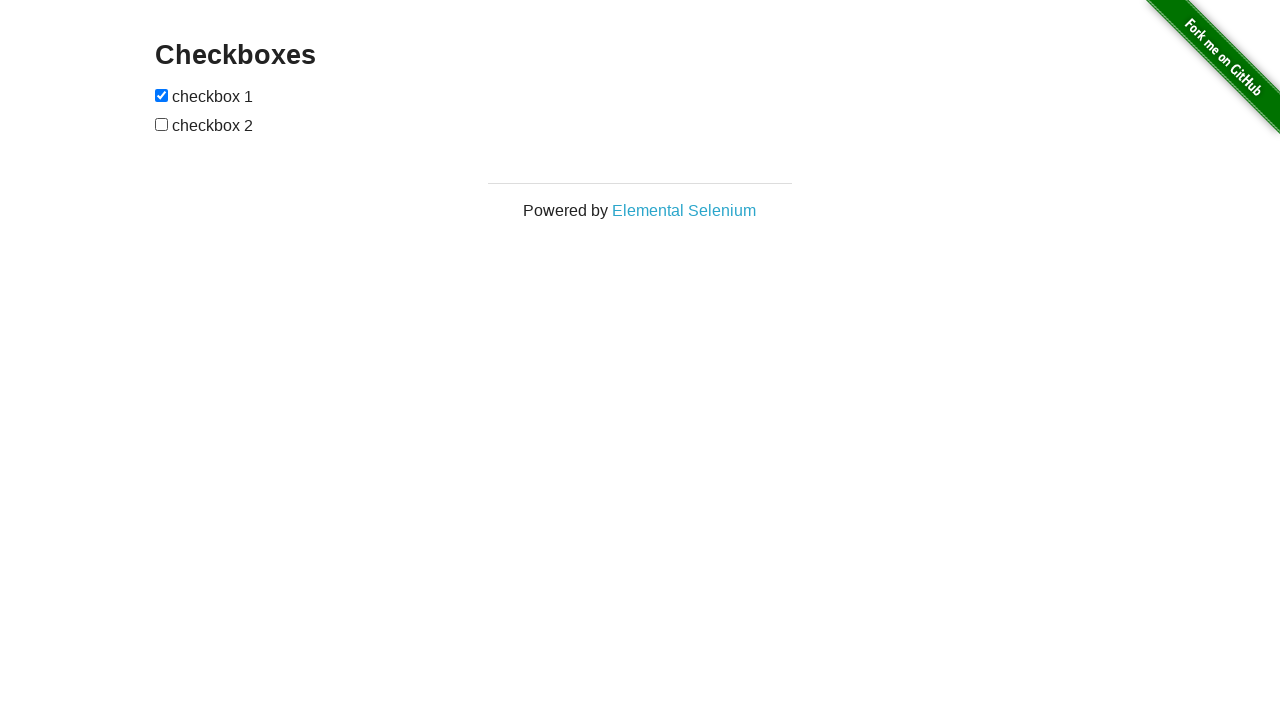

Verified navigation forward to checkboxes page
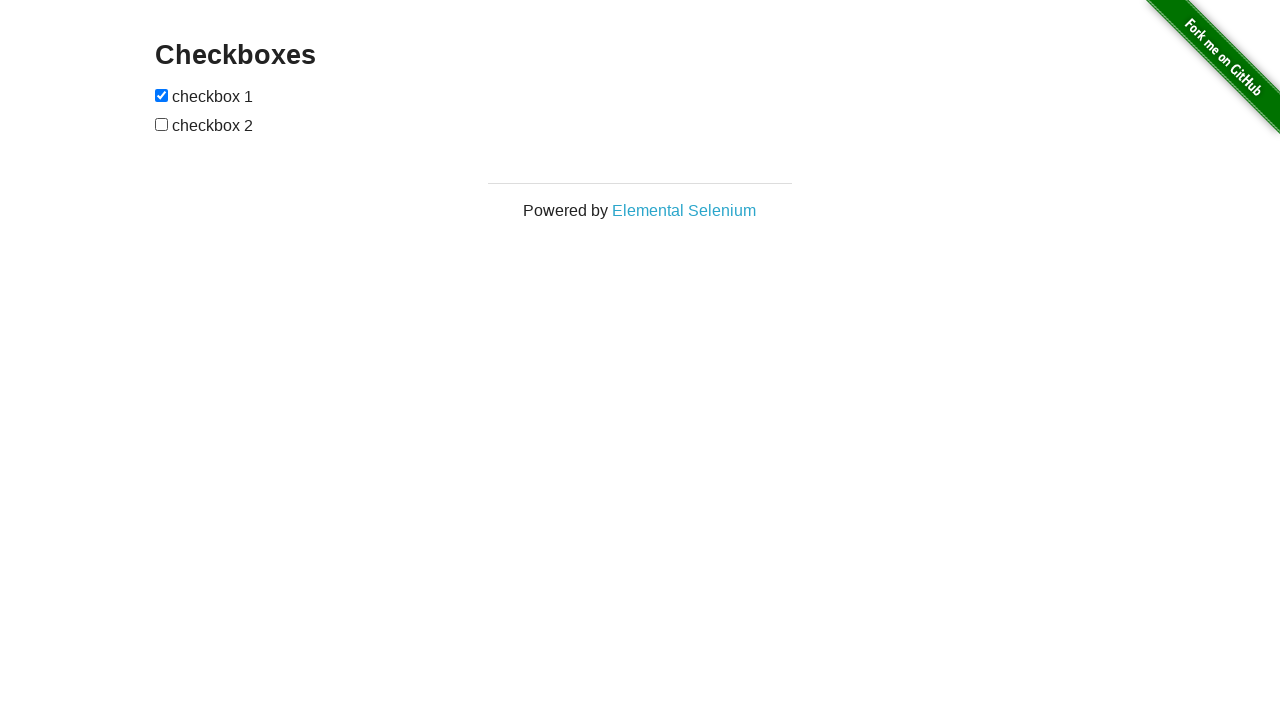

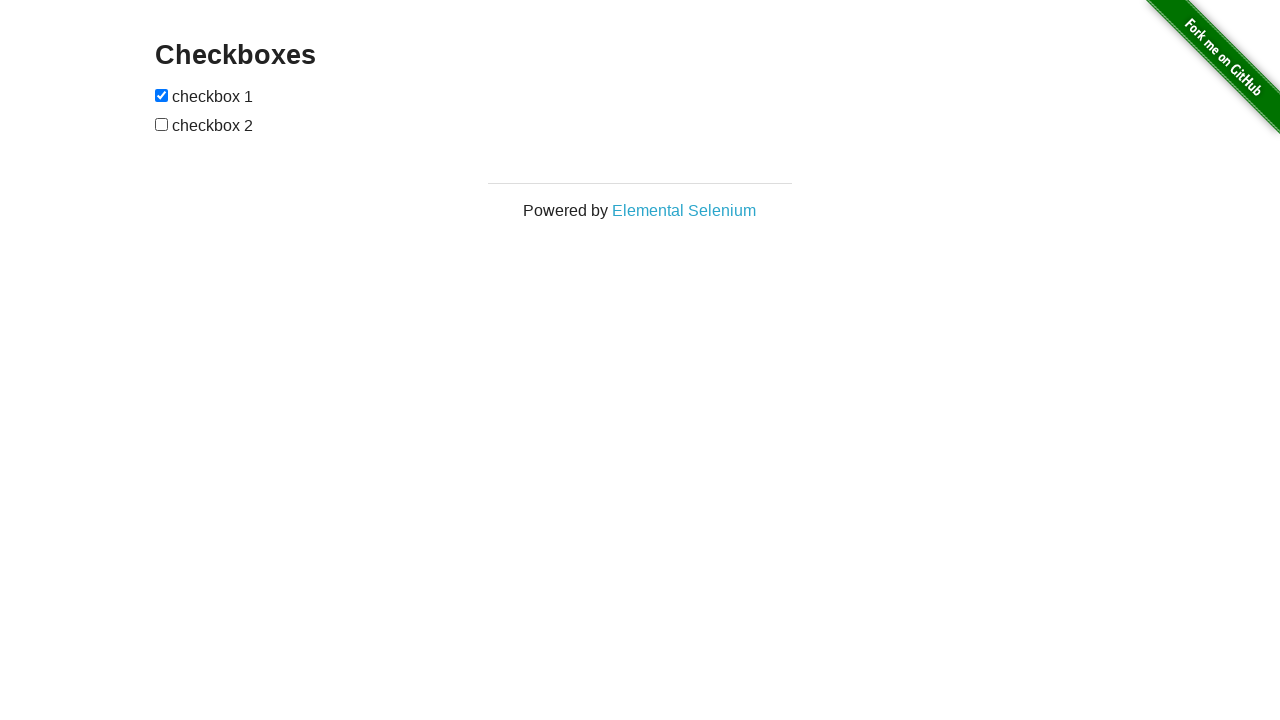